Tests web table functionality by verifying Bob Martin's name and associated date values in the table

Starting URL: https://practice.cydeo.com/web-tables

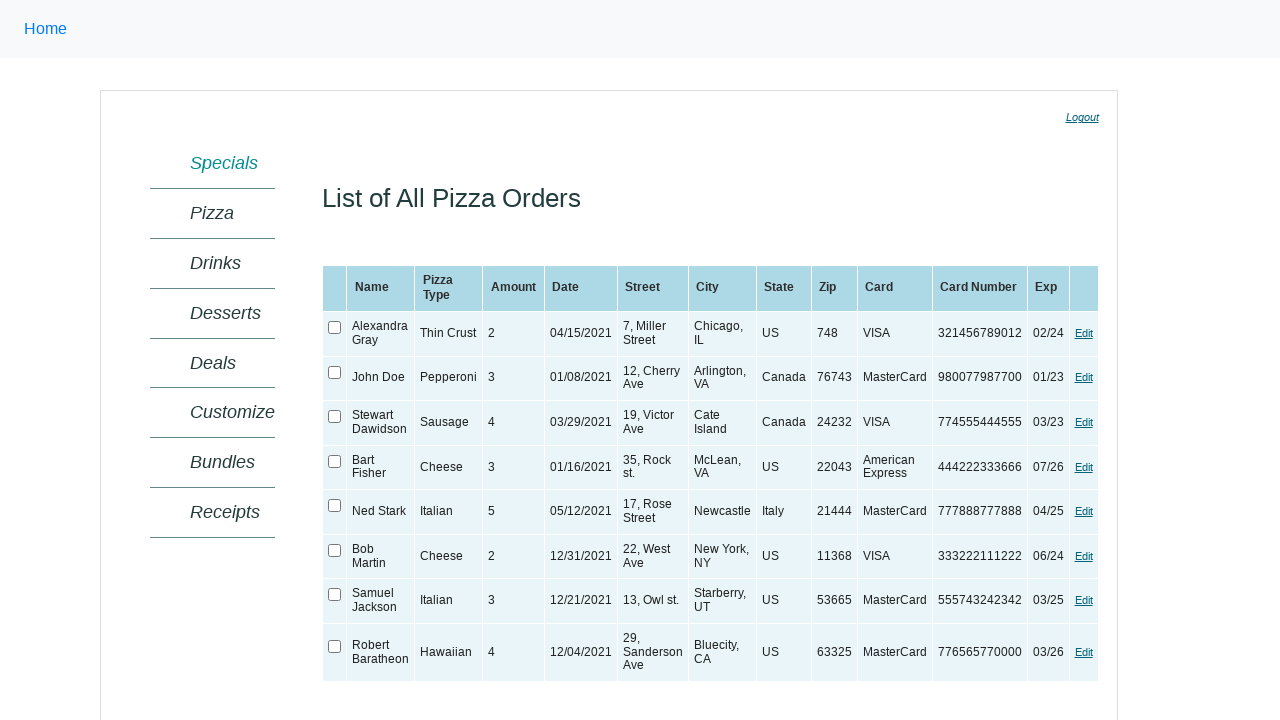

Filled first name field with 'Marcus'
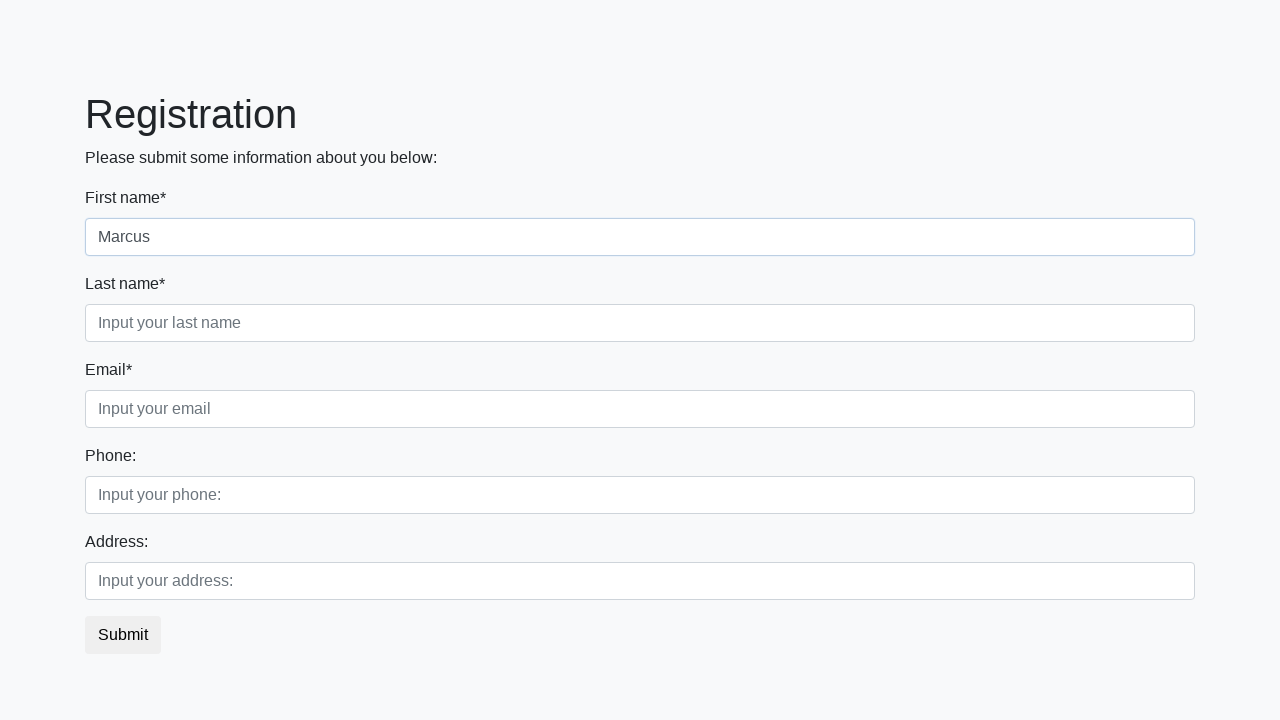

Filled last name field with 'Johnson'
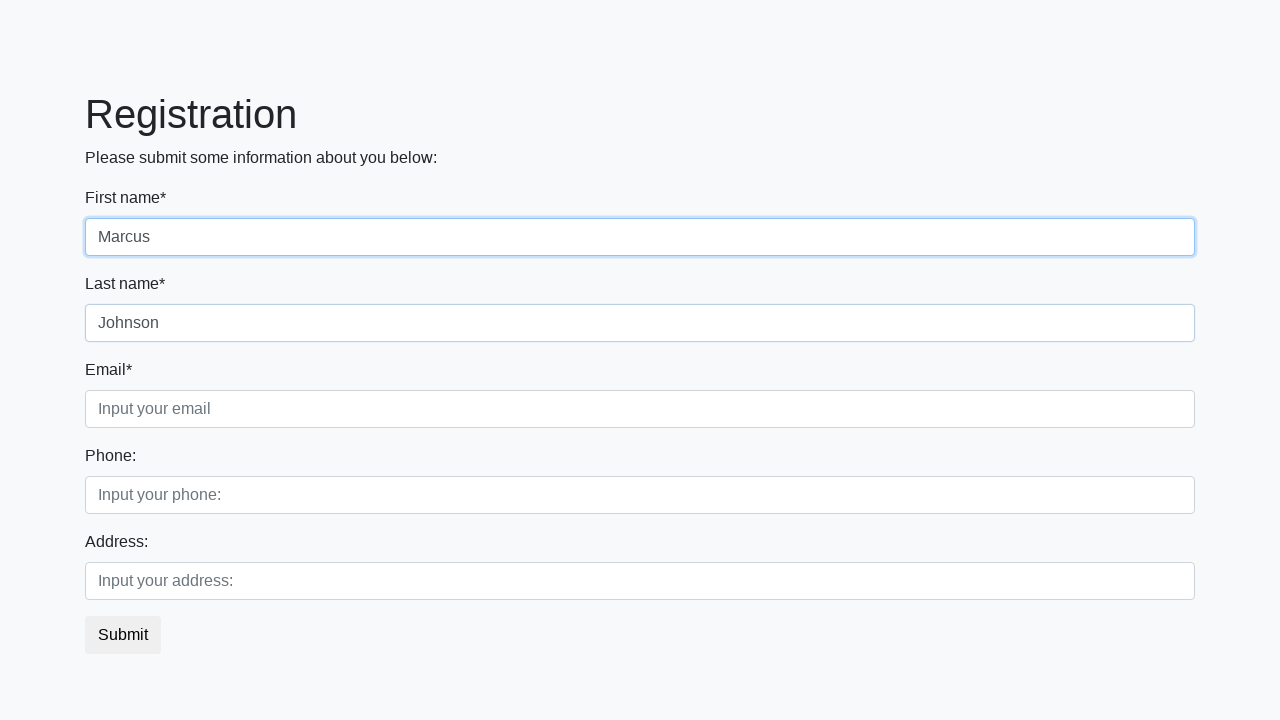

Filled email field with 'marcus.johnson@testmail.com'
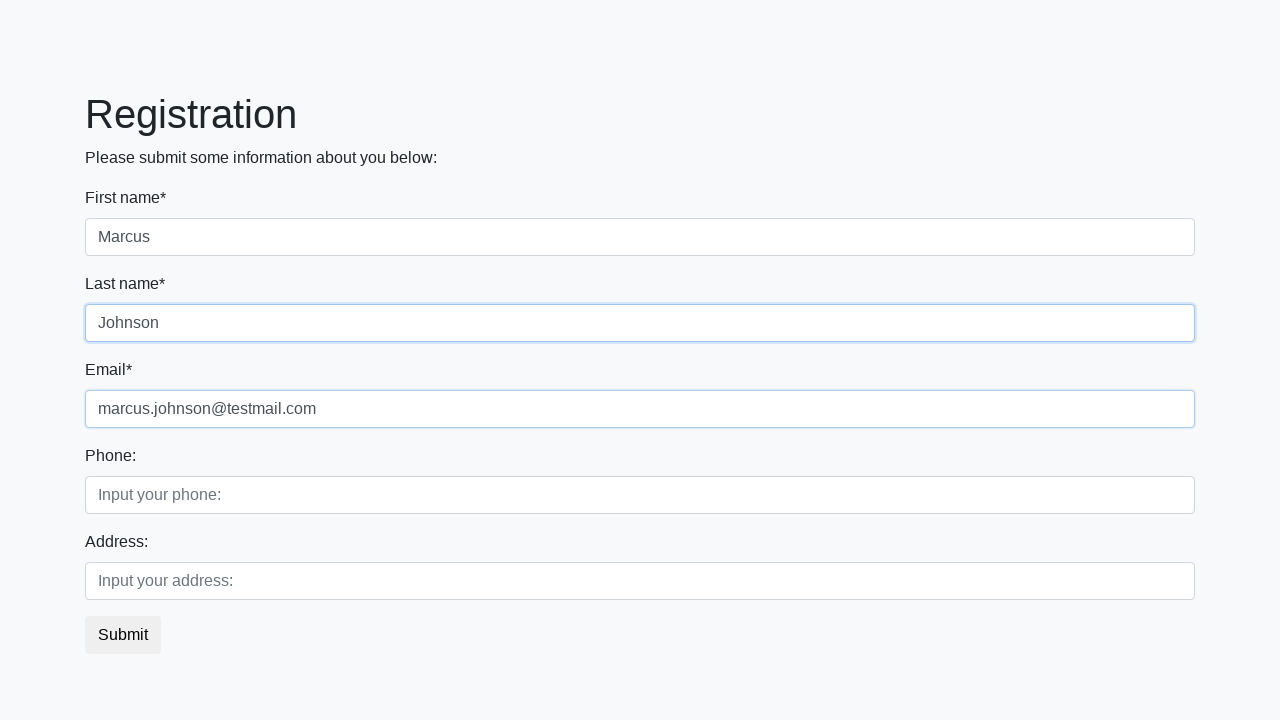

Clicked submit button to register
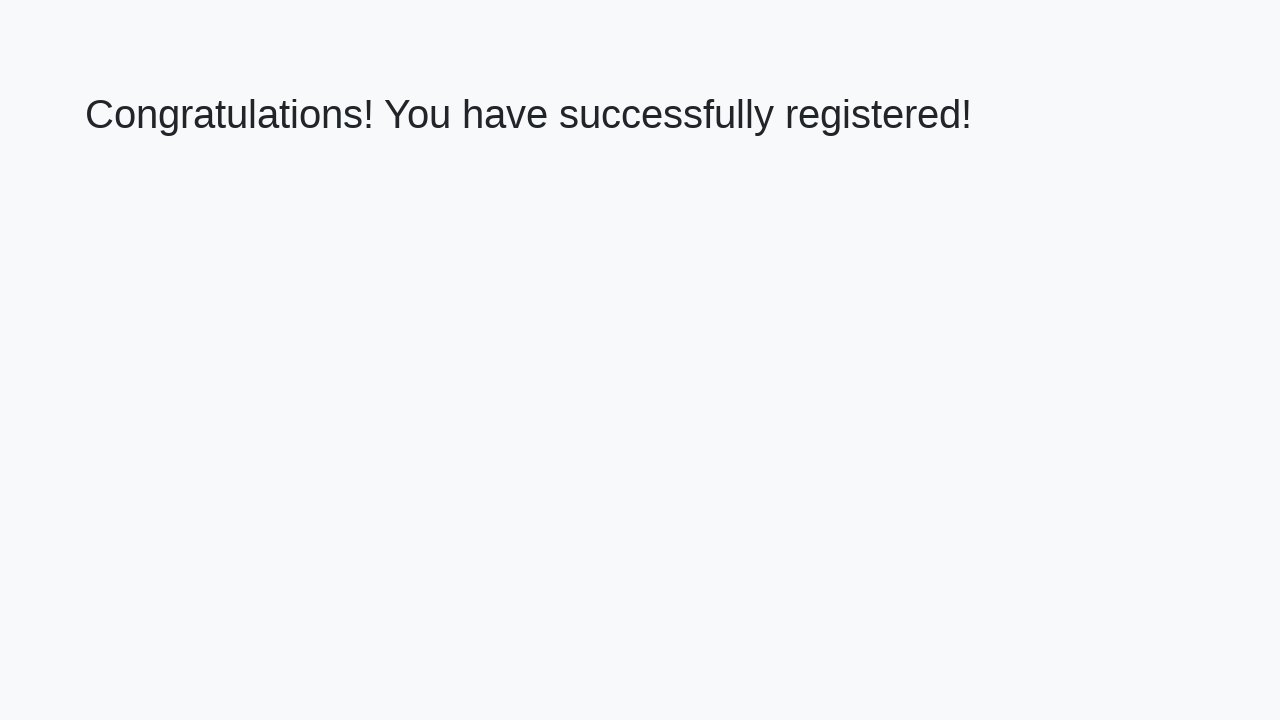

Success message heading loaded
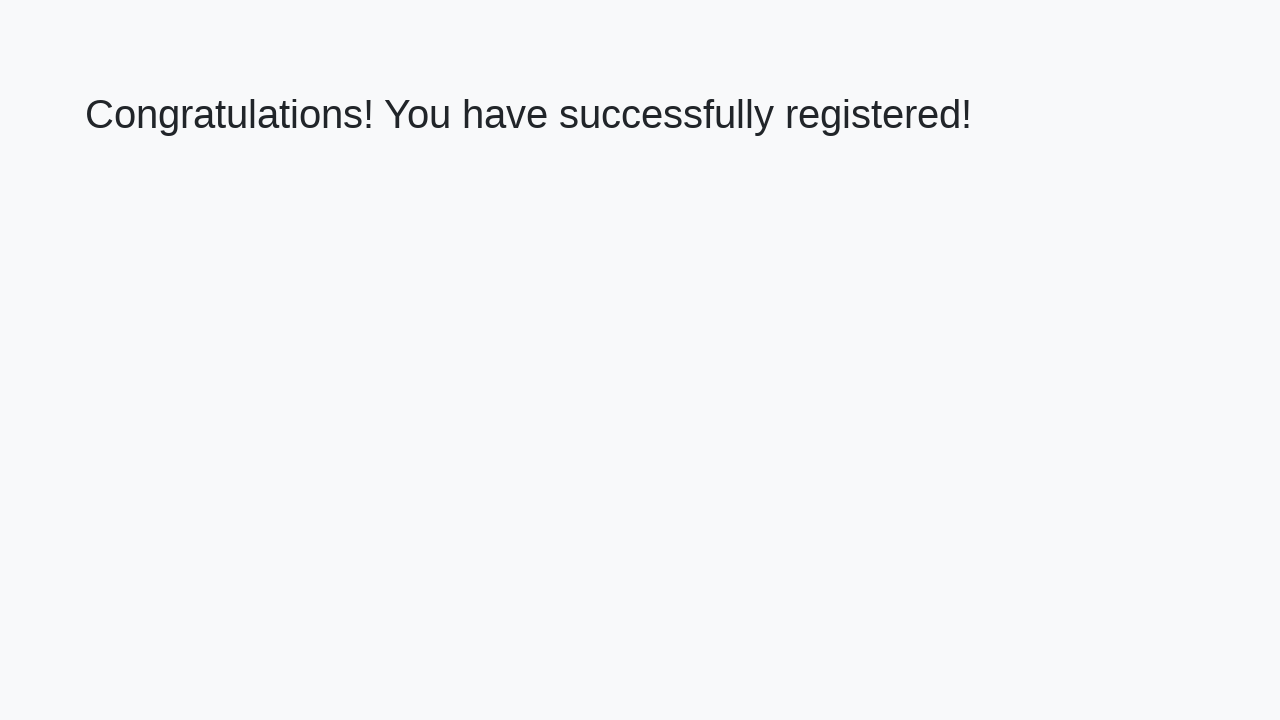

Retrieved success message text
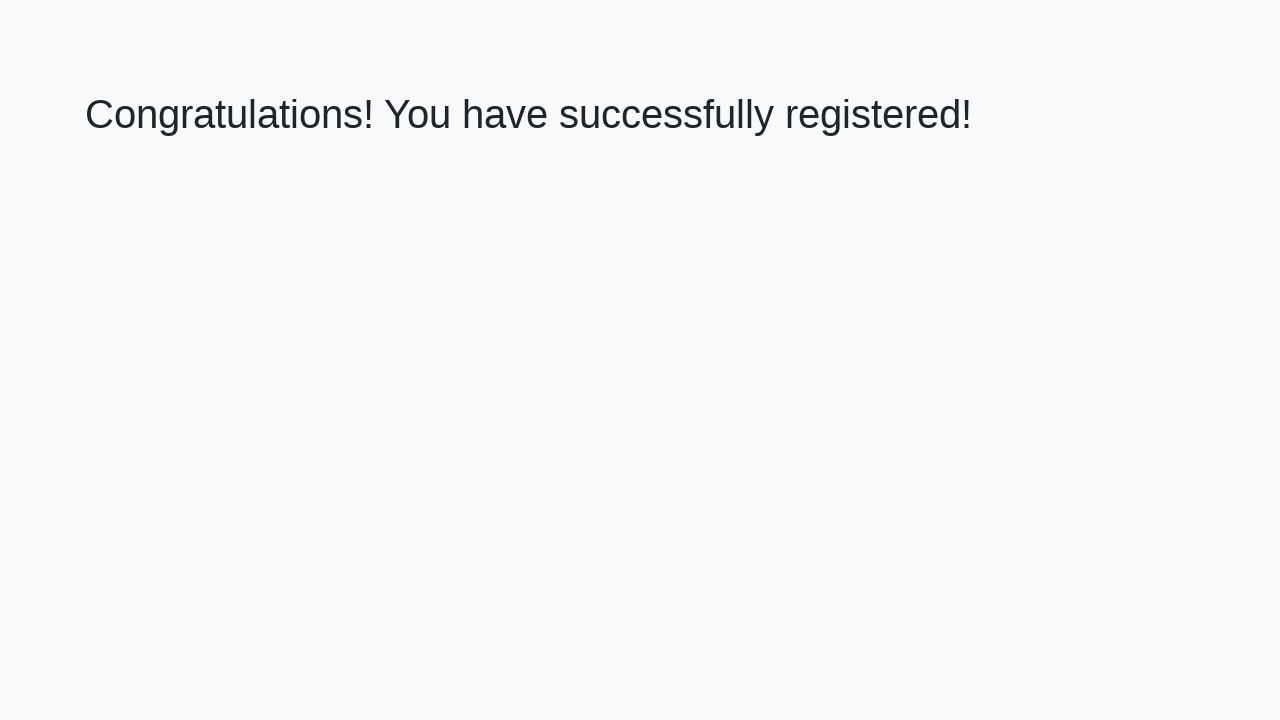

Verified success message: 'Congratulations! You have successfully registered!'
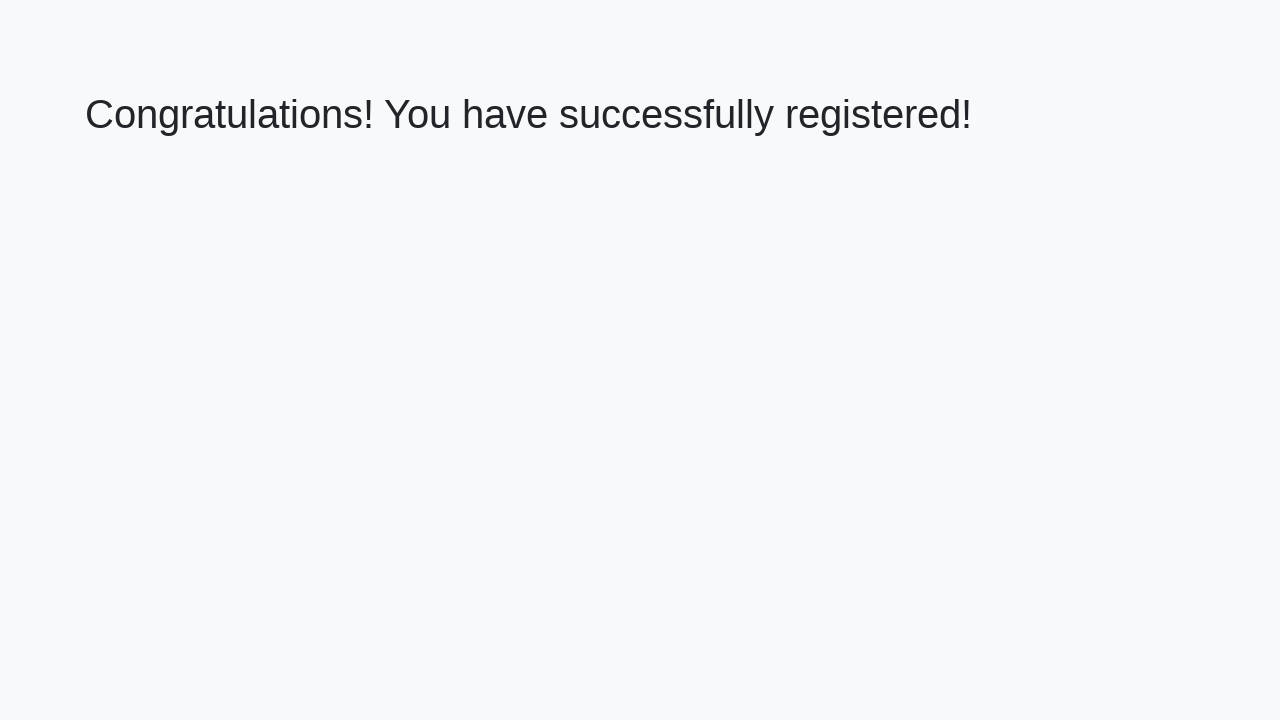

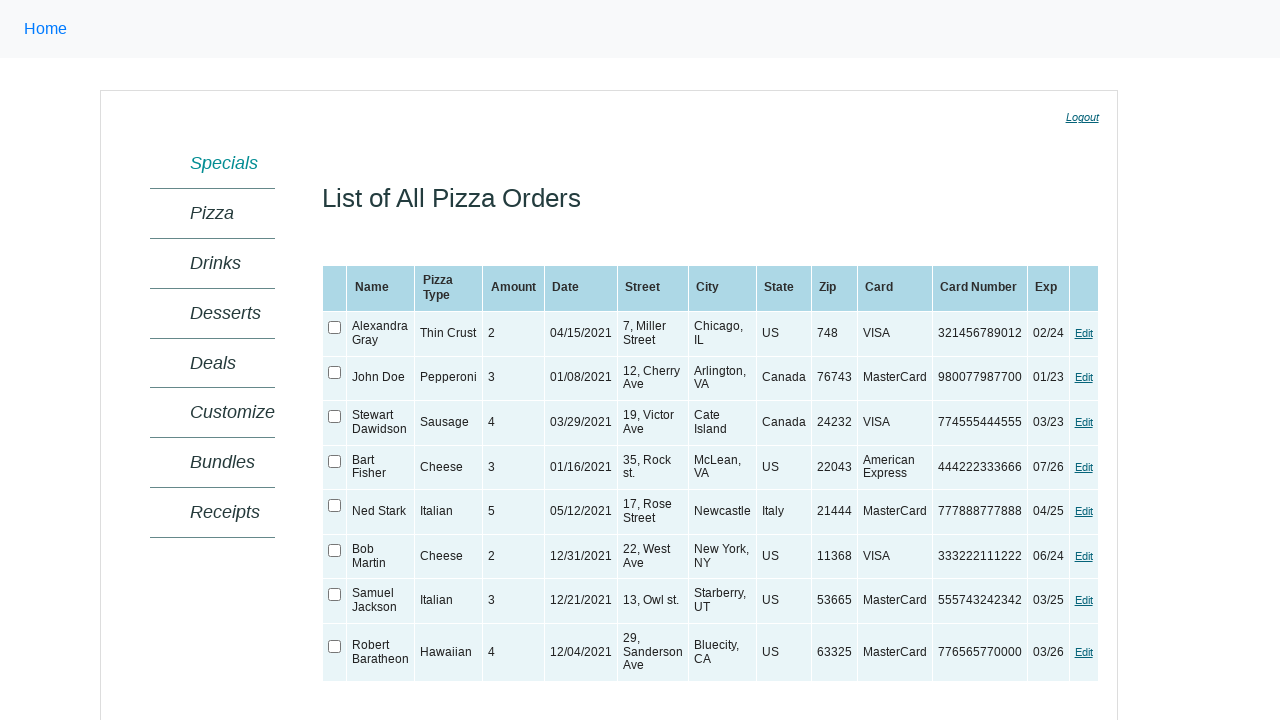